Tests that new items are appended to the bottom of the list by creating 3 todos and verifying the count displays correctly.

Starting URL: https://demo.playwright.dev/todomvc

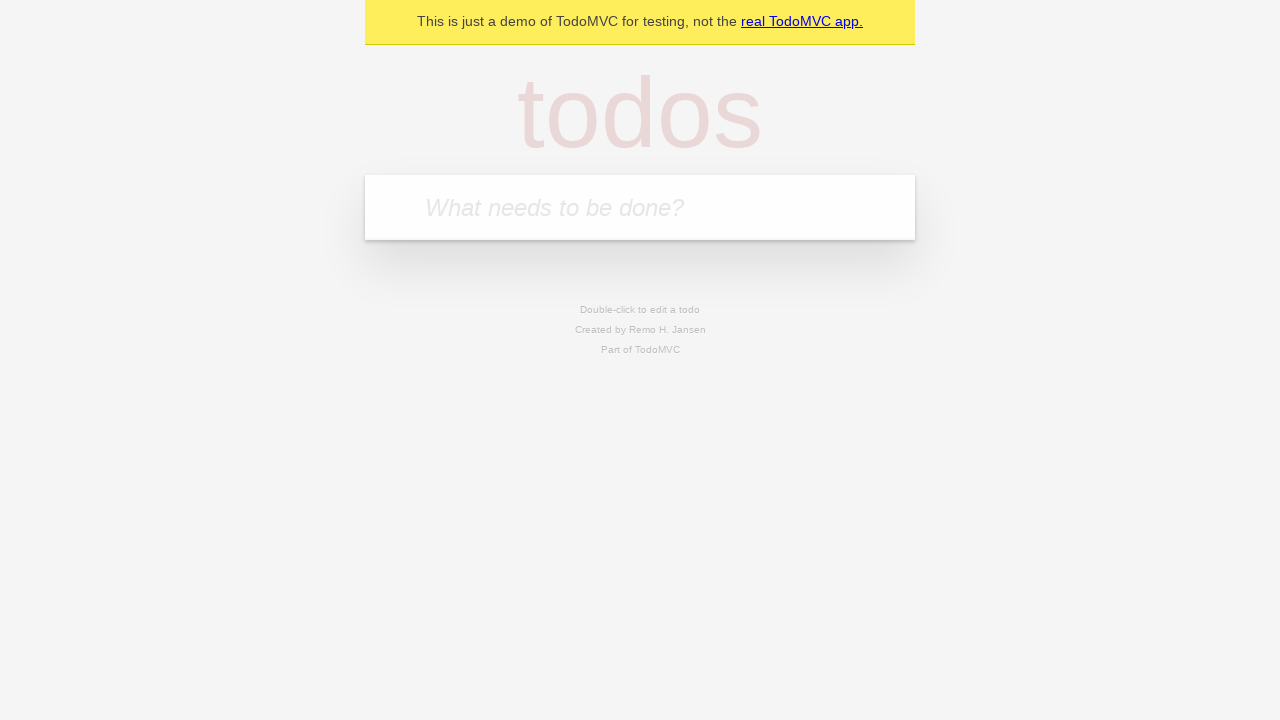

Navigated to TodoMVC demo application
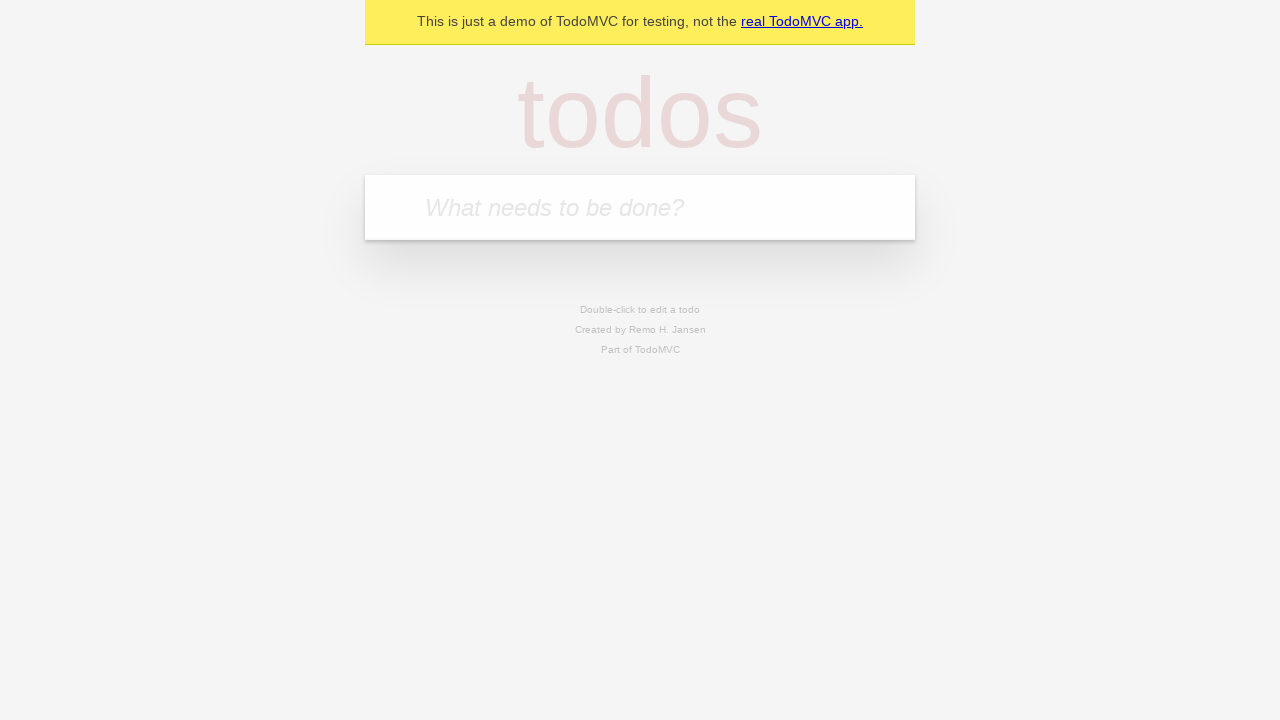

Located the todo input field
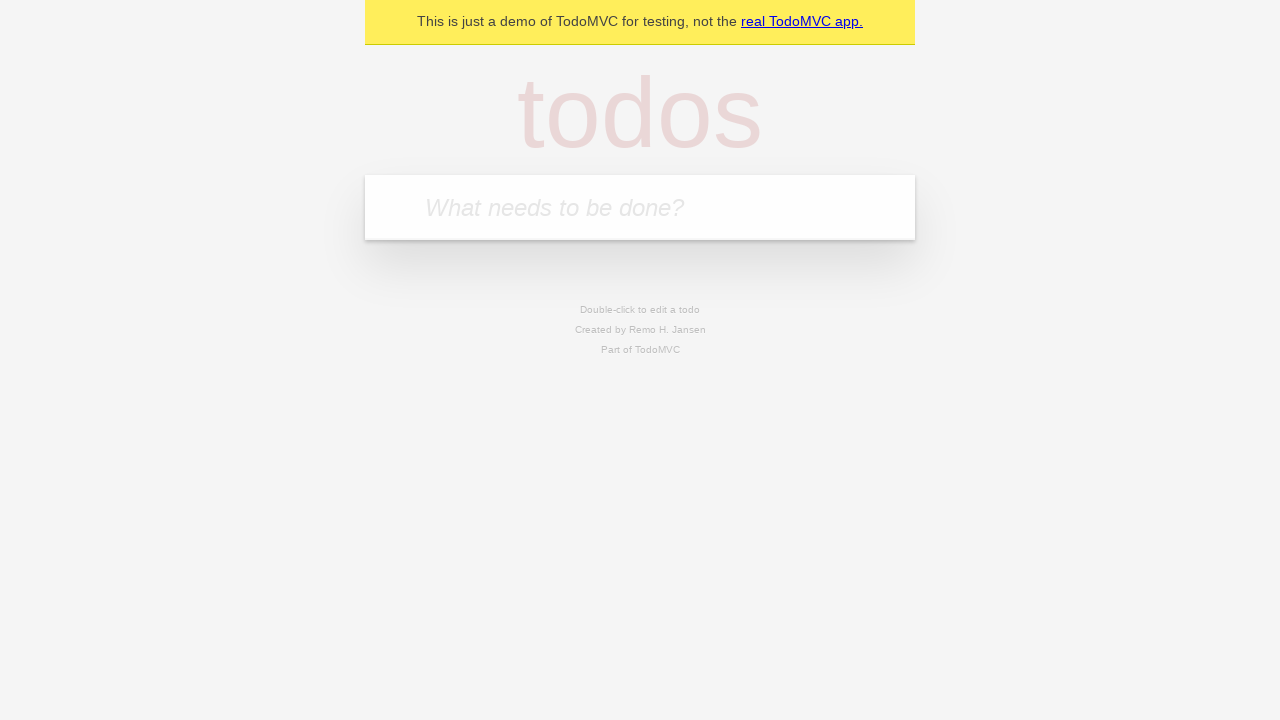

Filled todo input with 'buy some cheese' on internal:attr=[placeholder="What needs to be done?"i]
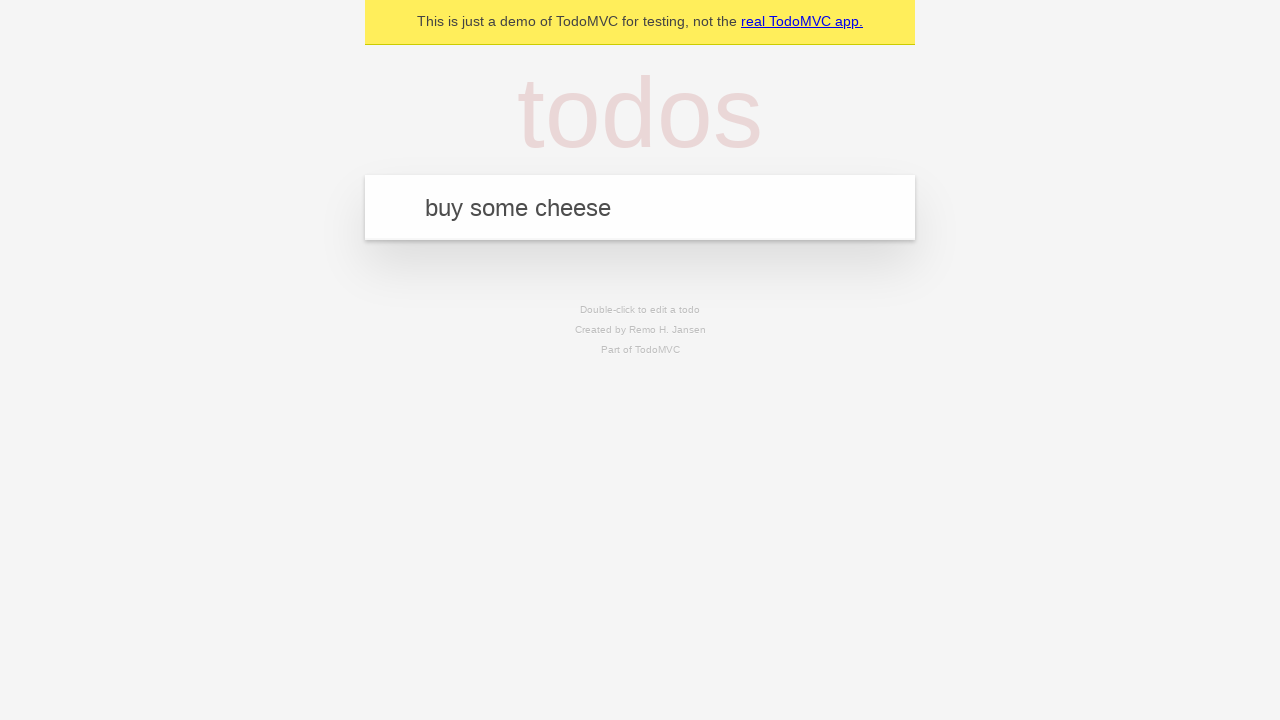

Pressed Enter to add first todo on internal:attr=[placeholder="What needs to be done?"i]
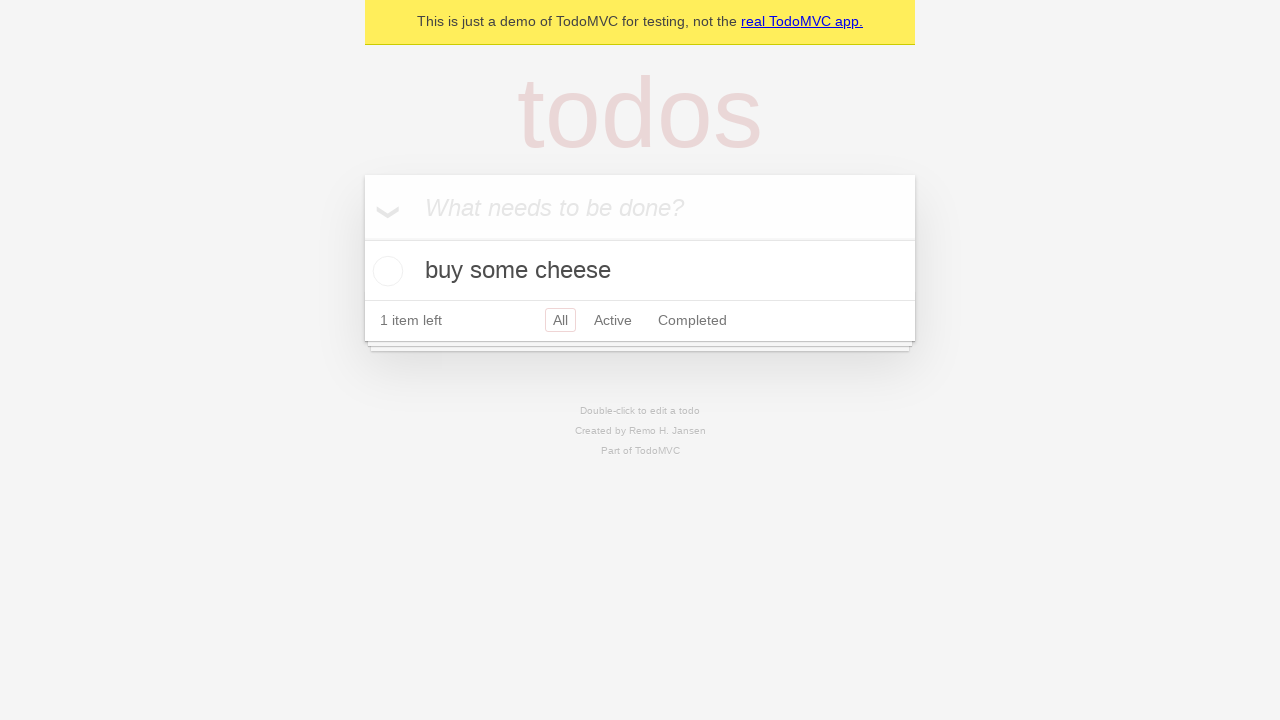

Filled todo input with 'feed the cat' on internal:attr=[placeholder="What needs to be done?"i]
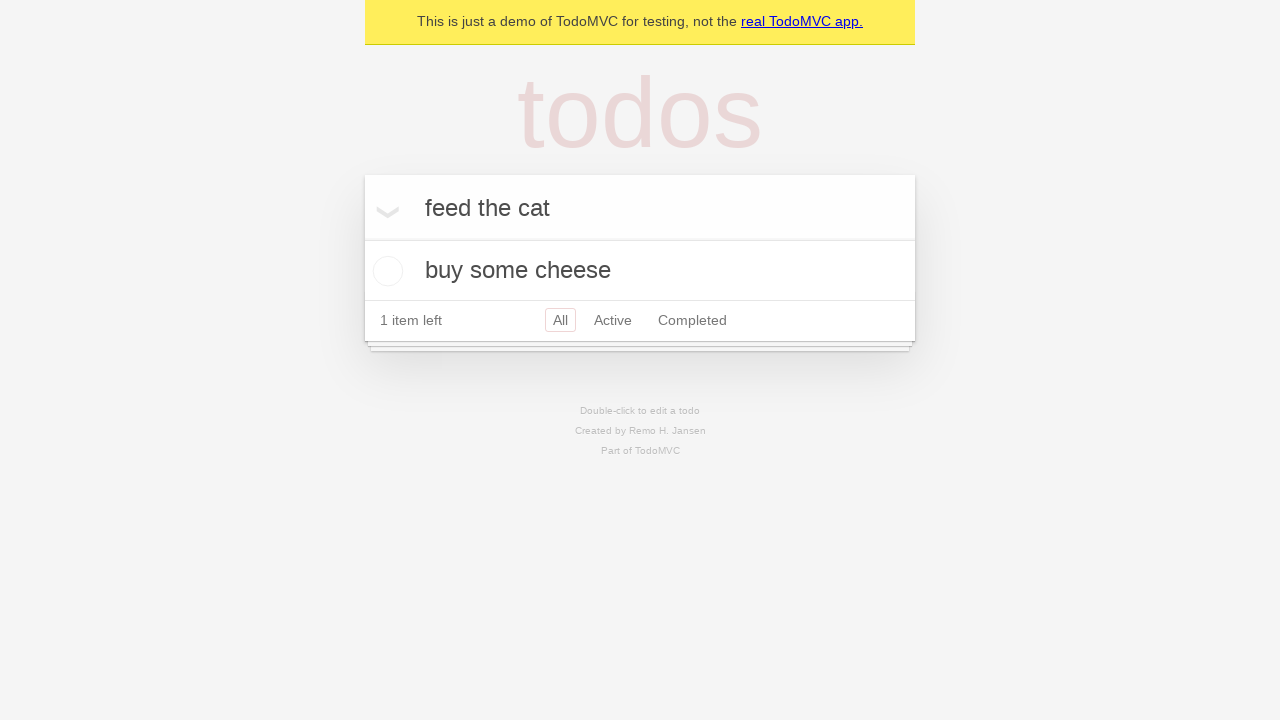

Pressed Enter to add second todo on internal:attr=[placeholder="What needs to be done?"i]
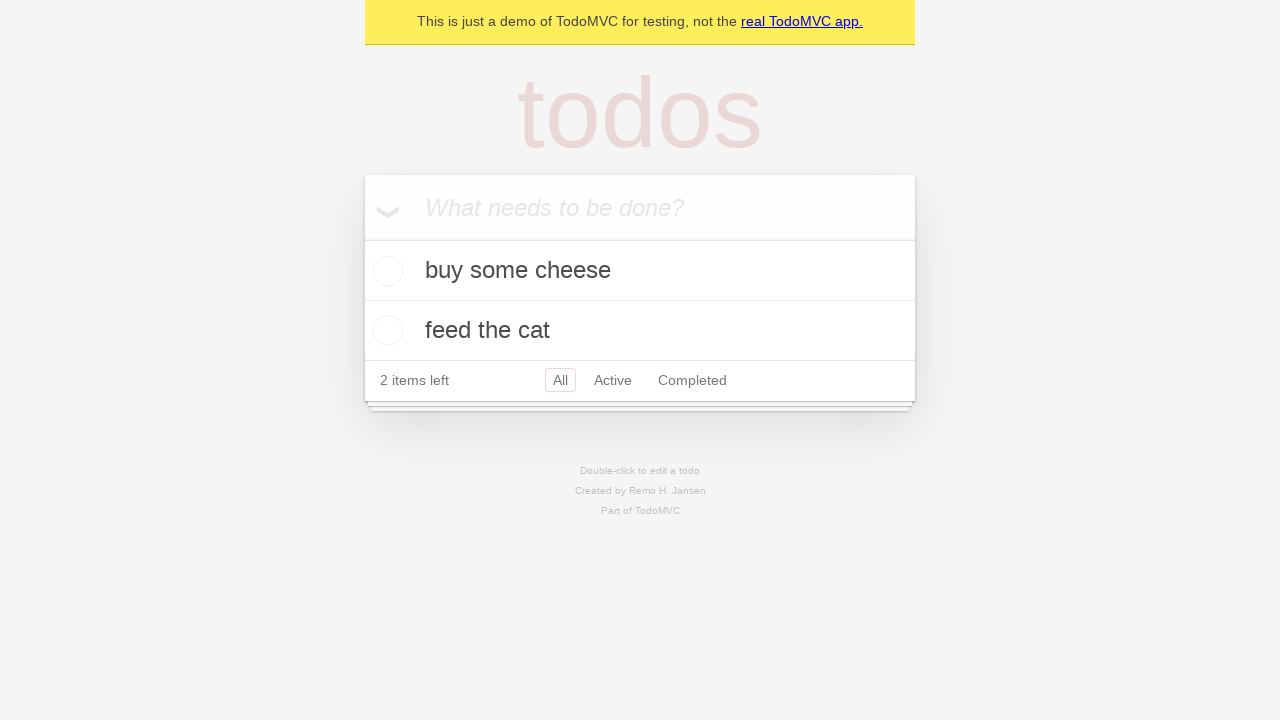

Filled todo input with 'book a doctors appointment' on internal:attr=[placeholder="What needs to be done?"i]
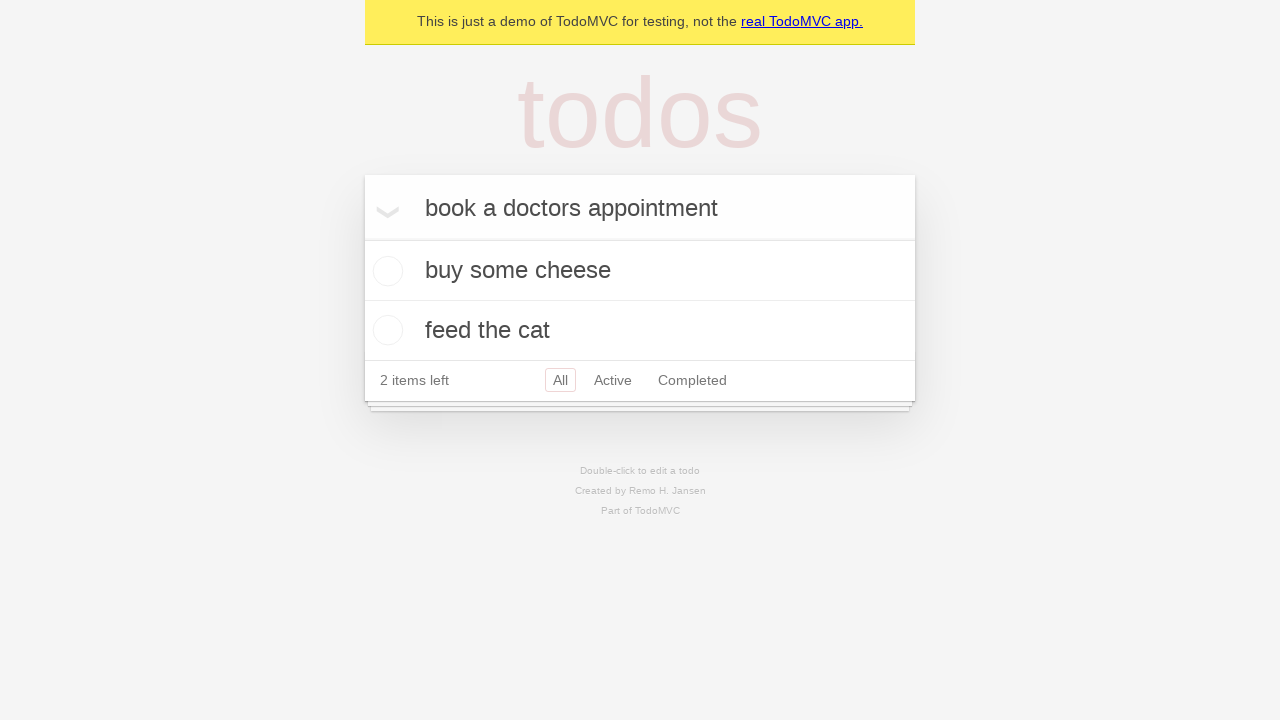

Pressed Enter to add third todo on internal:attr=[placeholder="What needs to be done?"i]
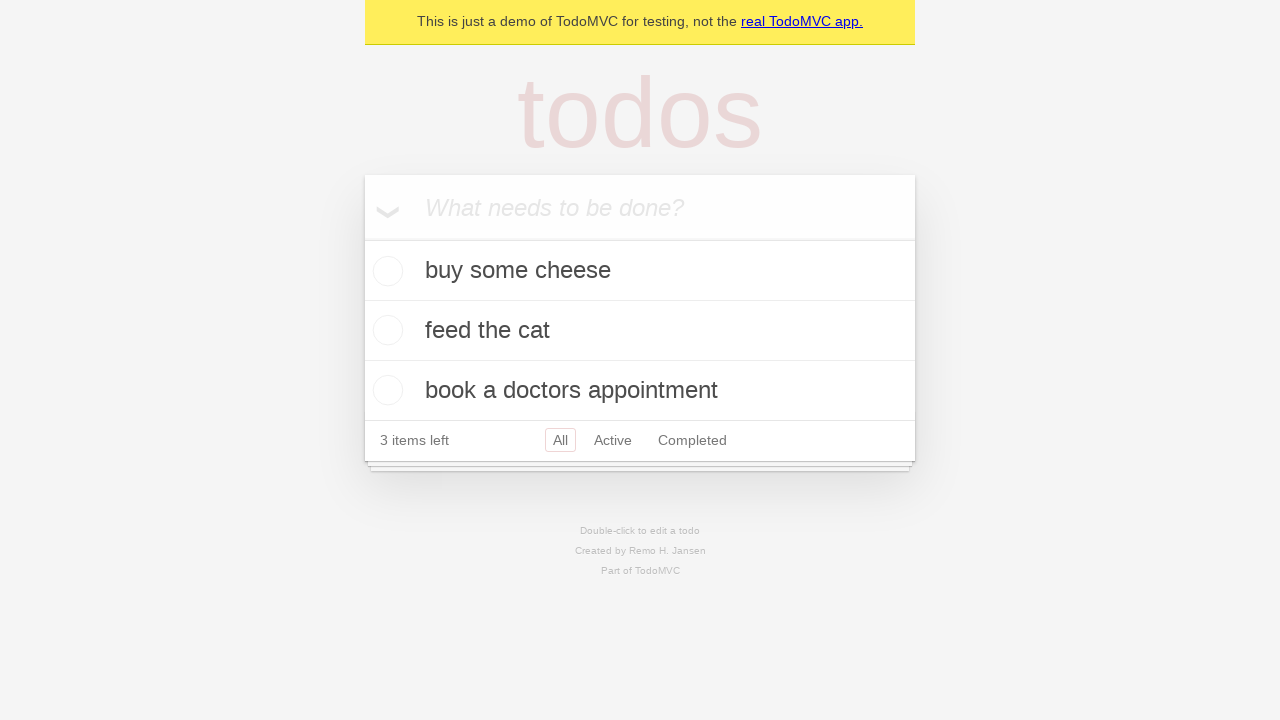

Verified that all 3 todos have been added and count displays '3 items left'
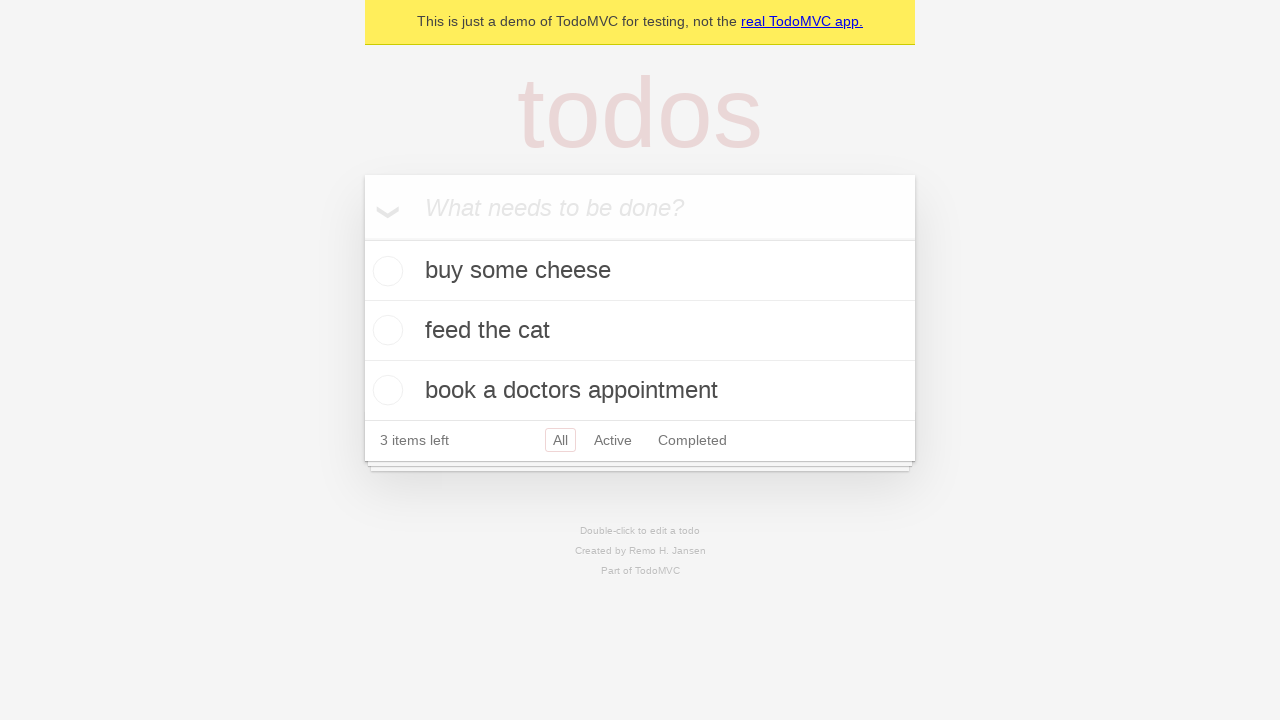

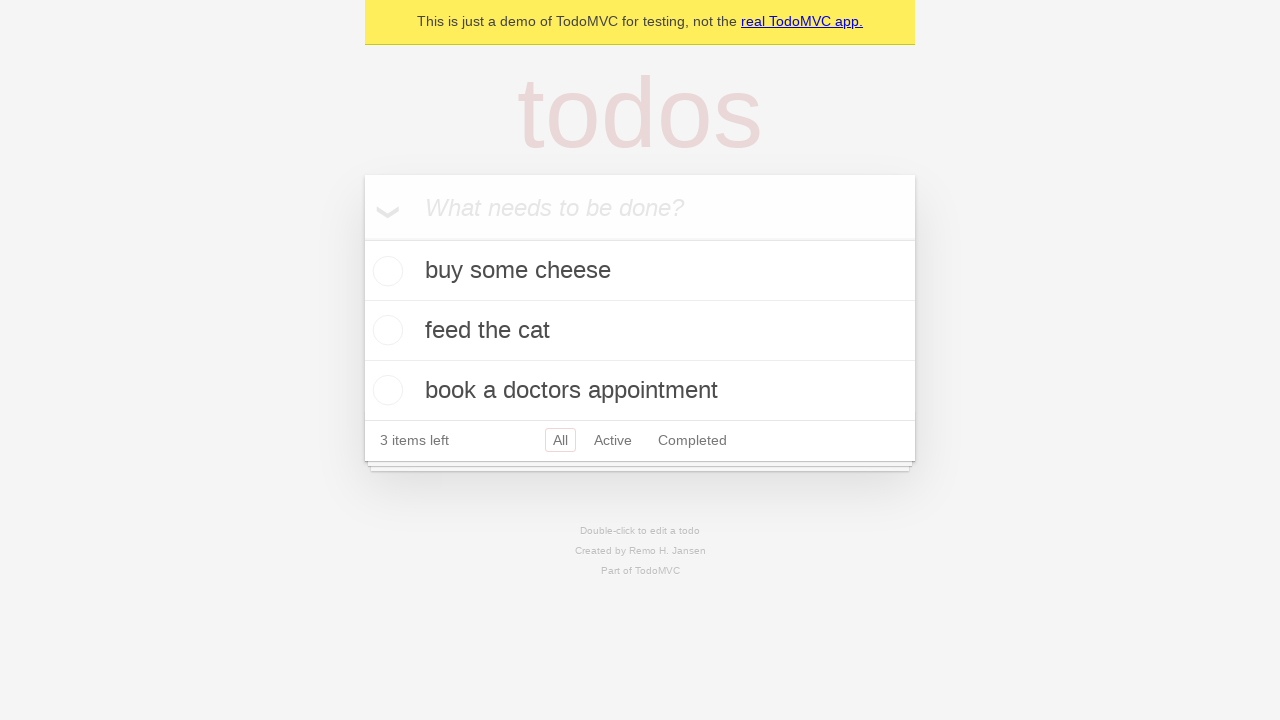